Tests a practice form by filling in name and email fields, clicking a checkbox, selecting options from a dropdown, submitting the form, and verifying a success message appears

Starting URL: https://rahulshettyacademy.com/angularpractice/

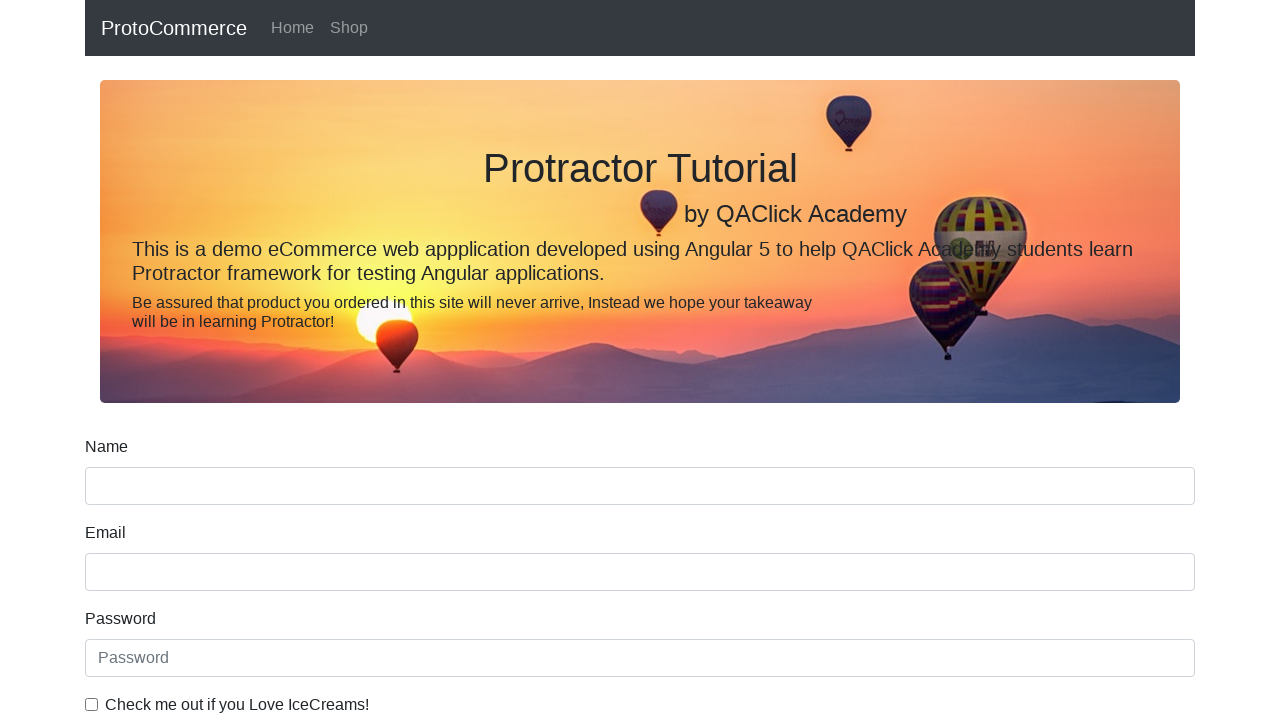

Filled name field with 'Rahul' on input[name='name']
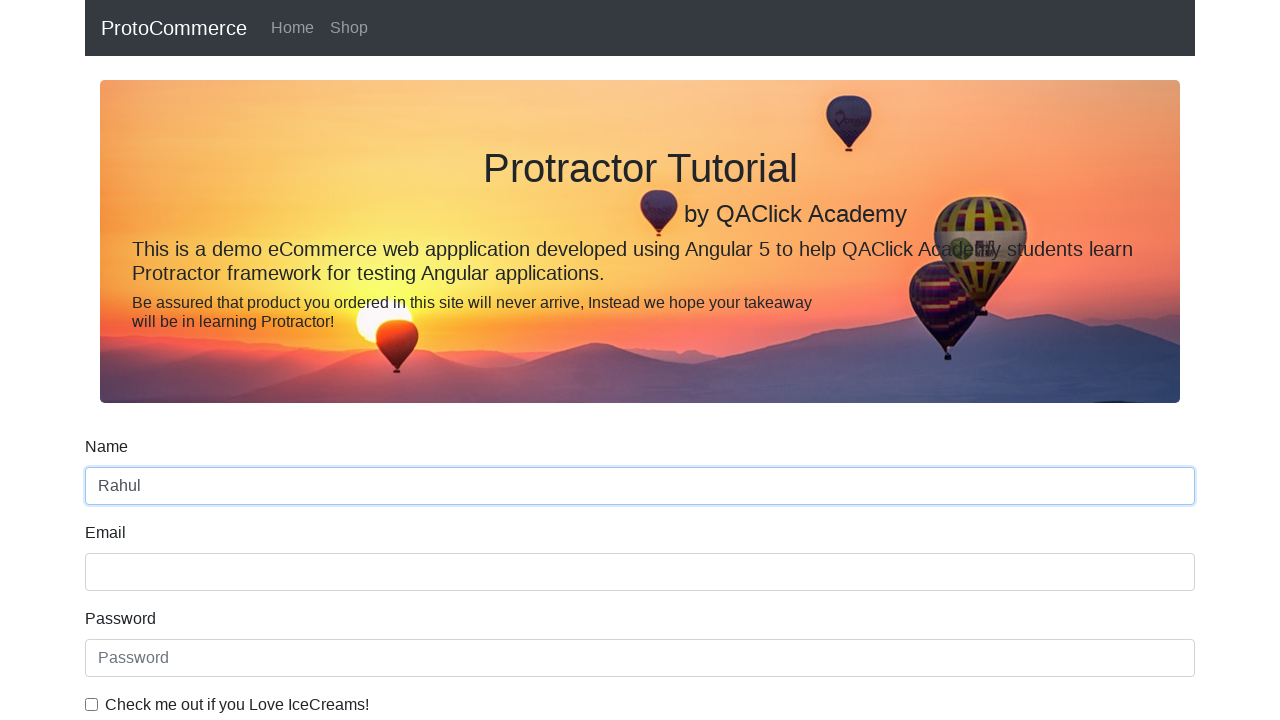

Filled email field with 'Shetty' on input[name='email']
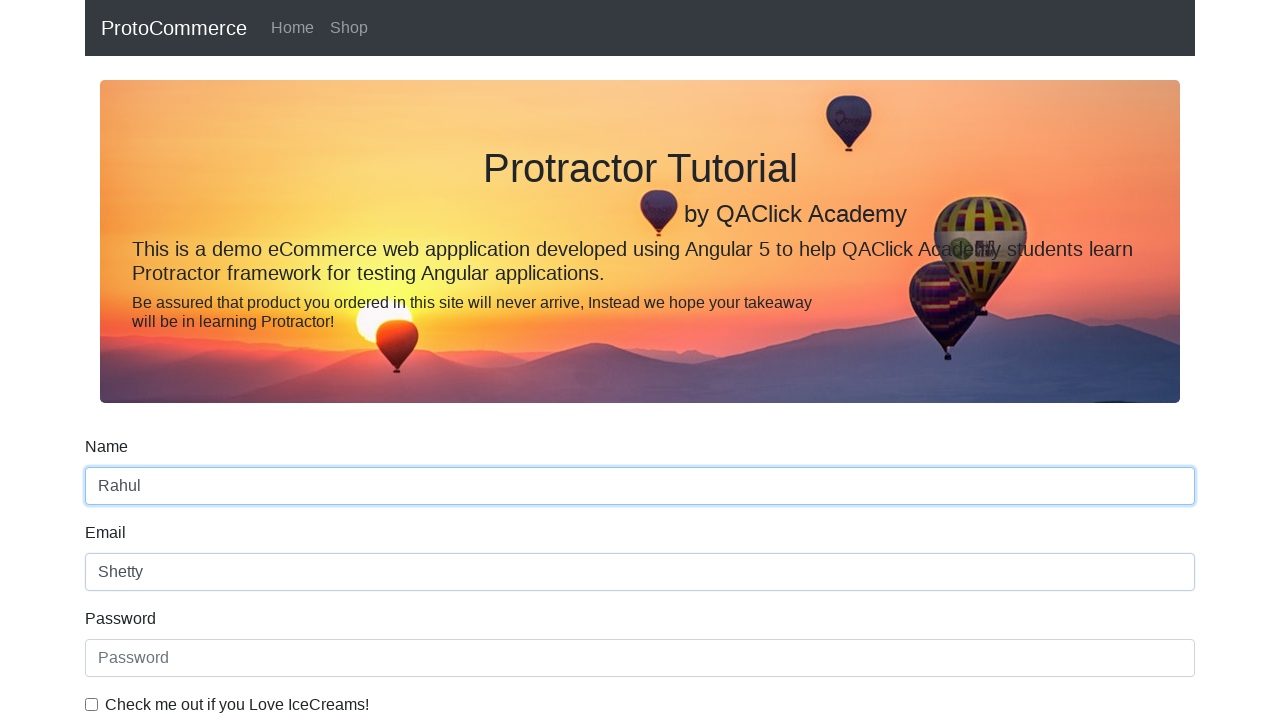

Clicked checkbox to enable it at (92, 704) on #exampleCheck1
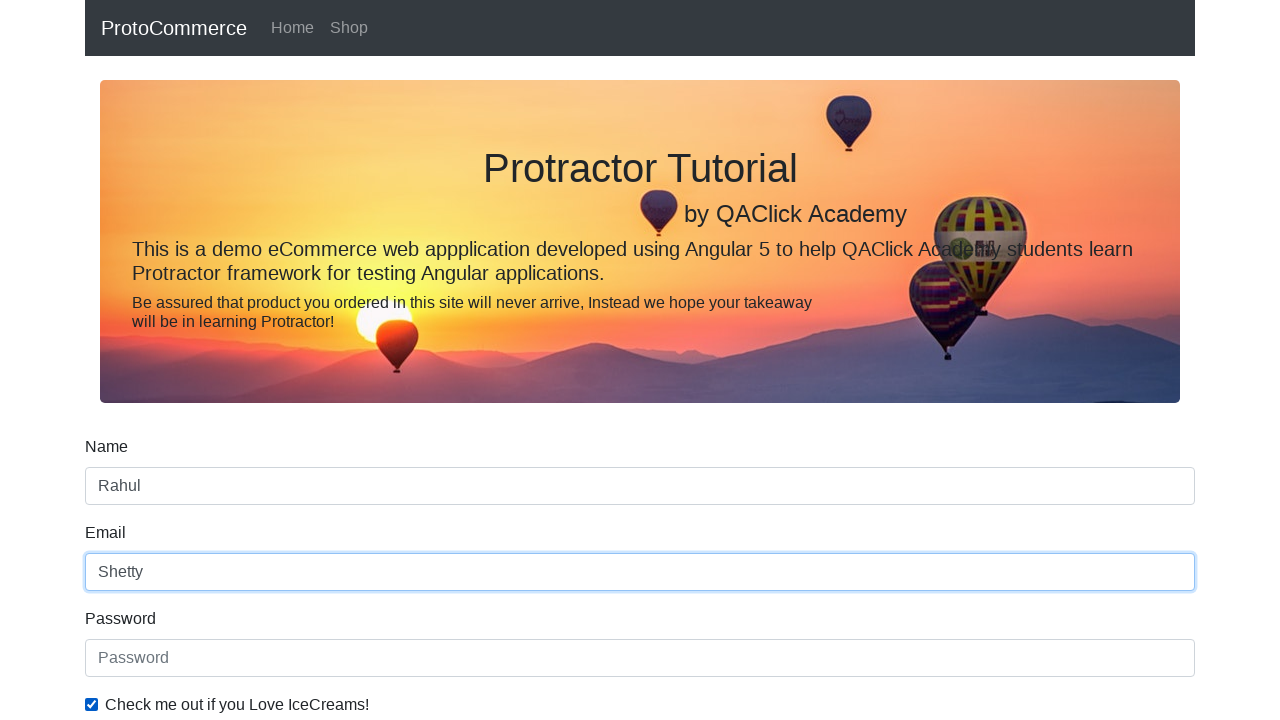

Selected 'Female' from dropdown menu on #exampleFormControlSelect1
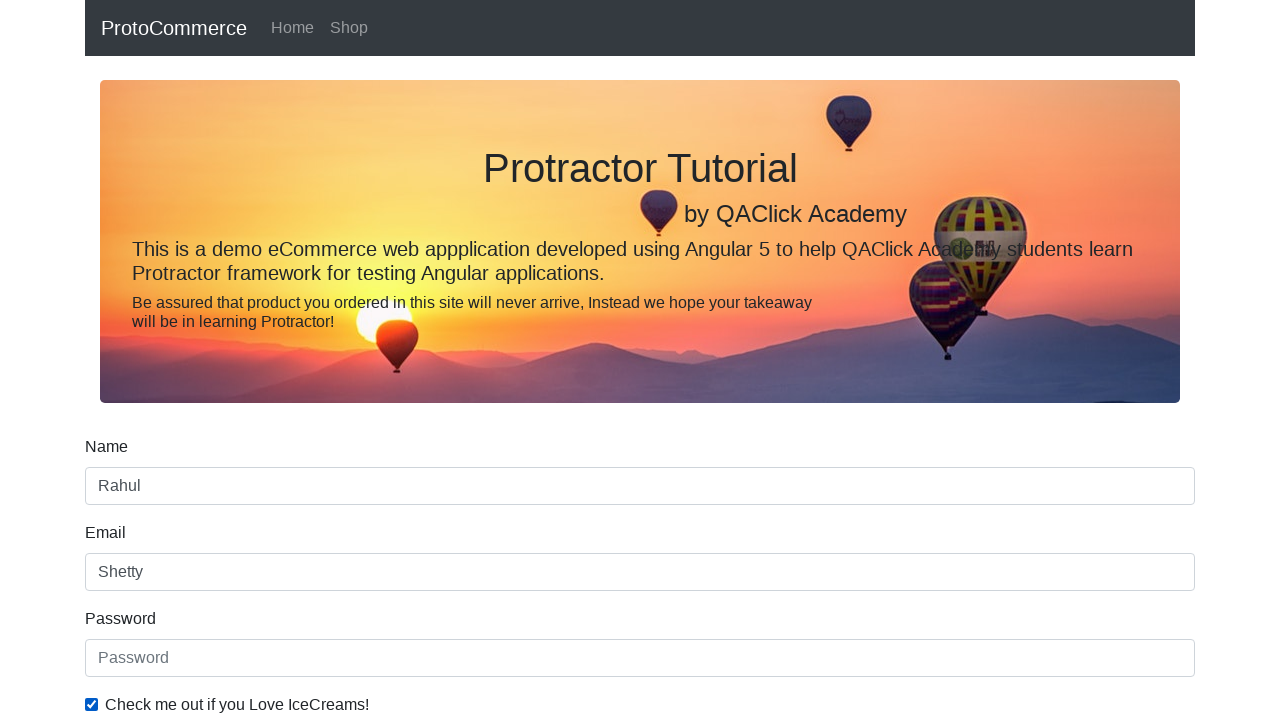

Selected first option (Male) from dropdown menu on #exampleFormControlSelect1
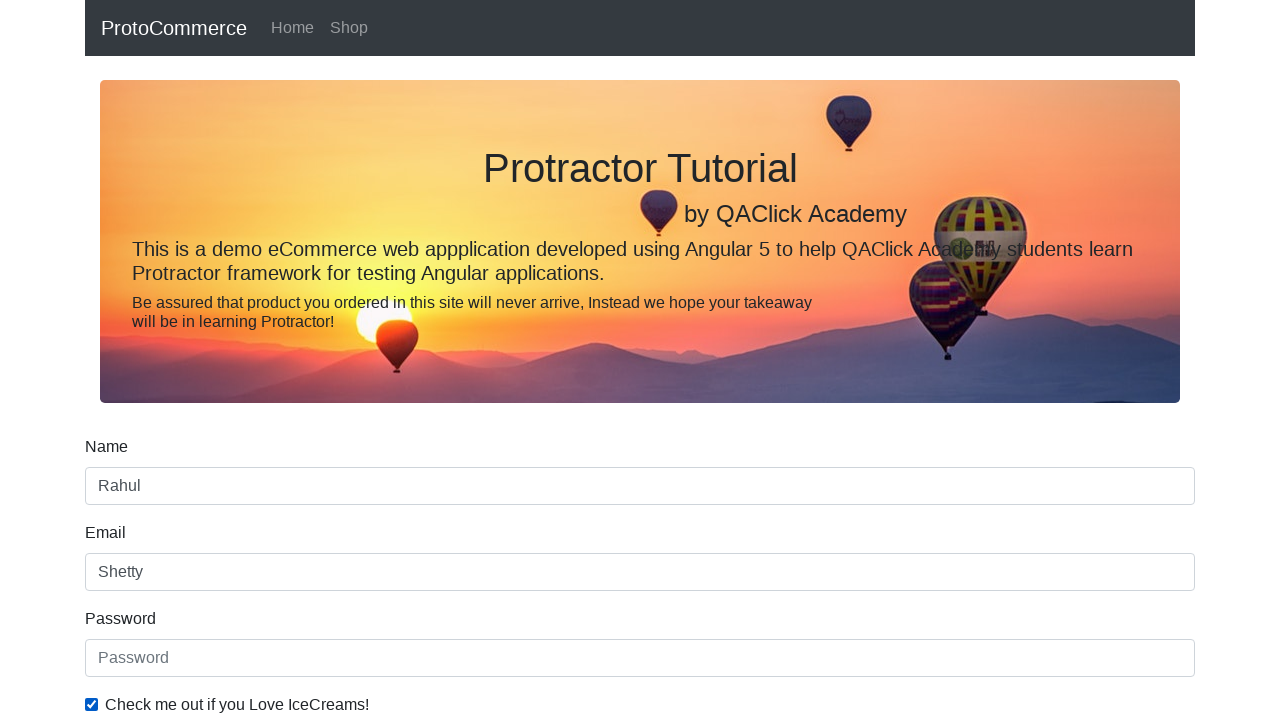

Clicked submit button to submit the form at (123, 491) on input[type='submit']
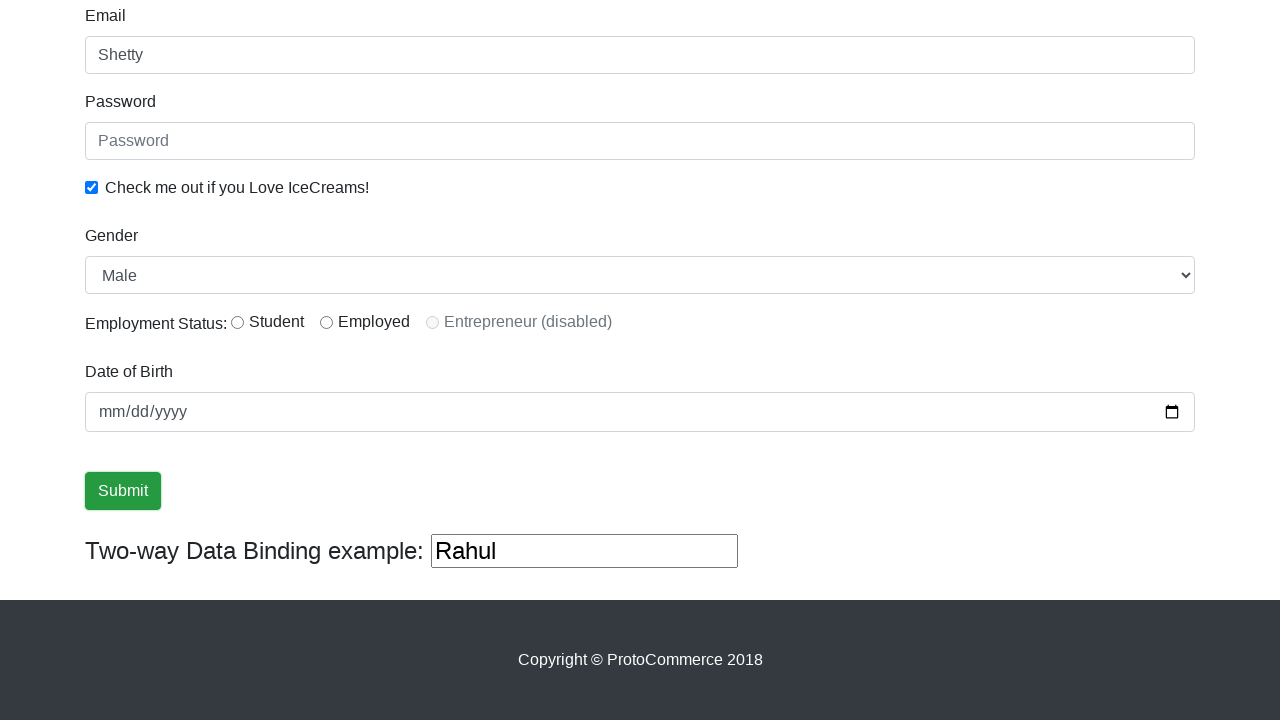

Success message appeared on the page
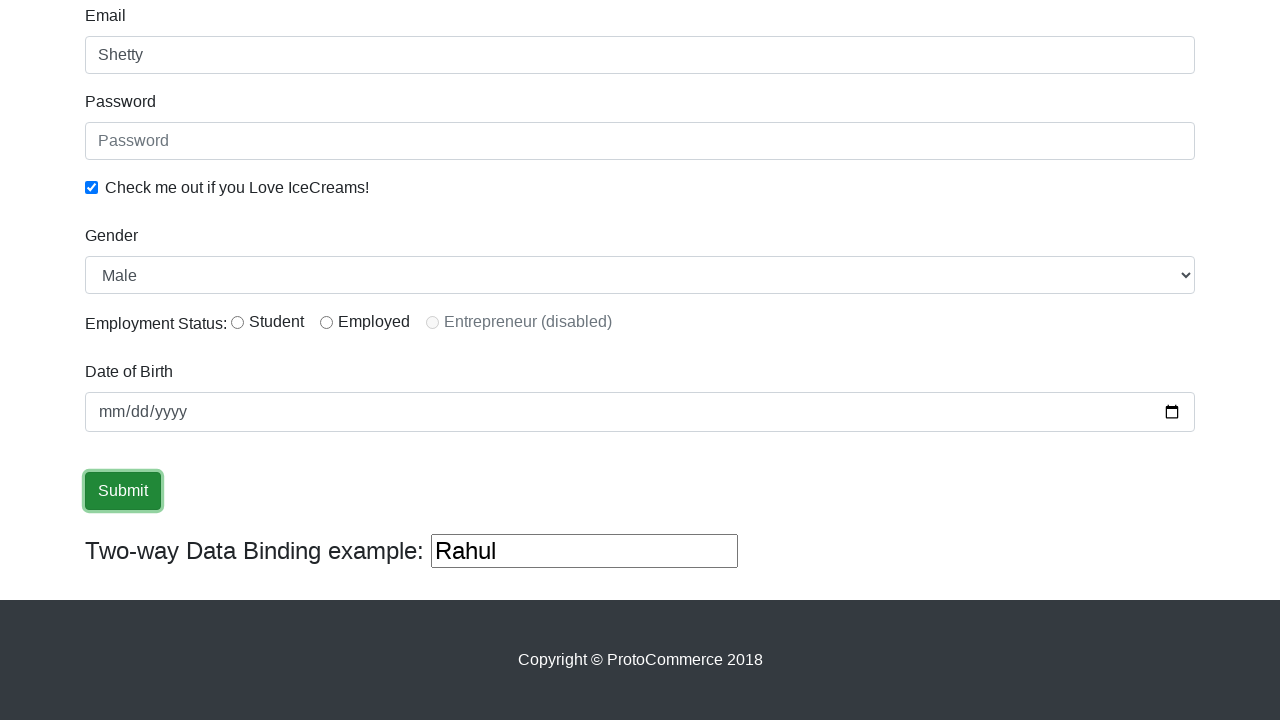

Retrieved success message text content
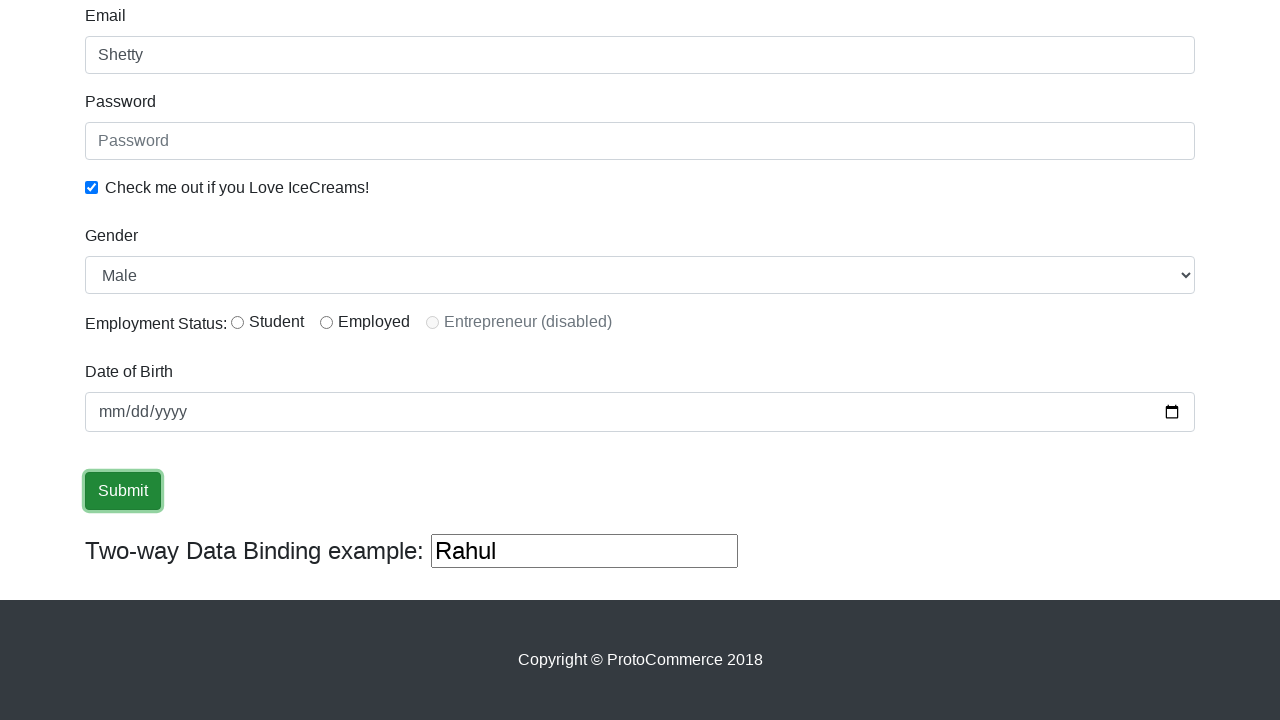

Verified that success message contains 'success'
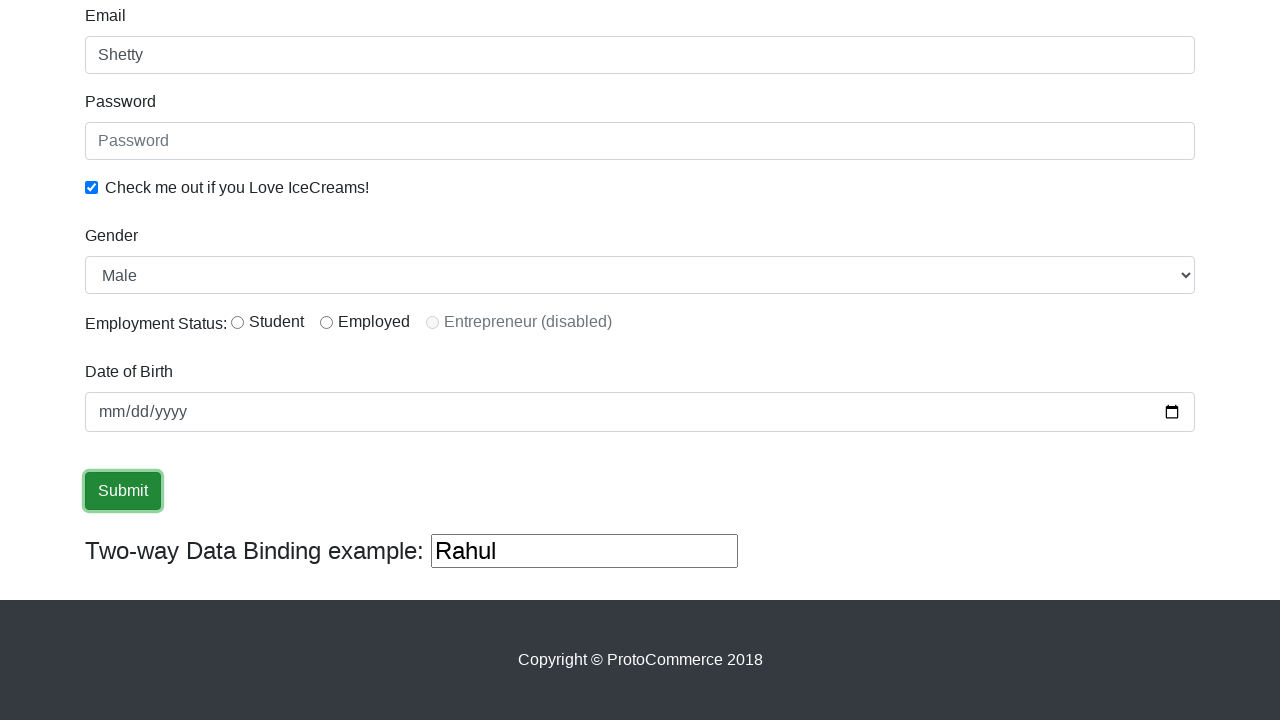

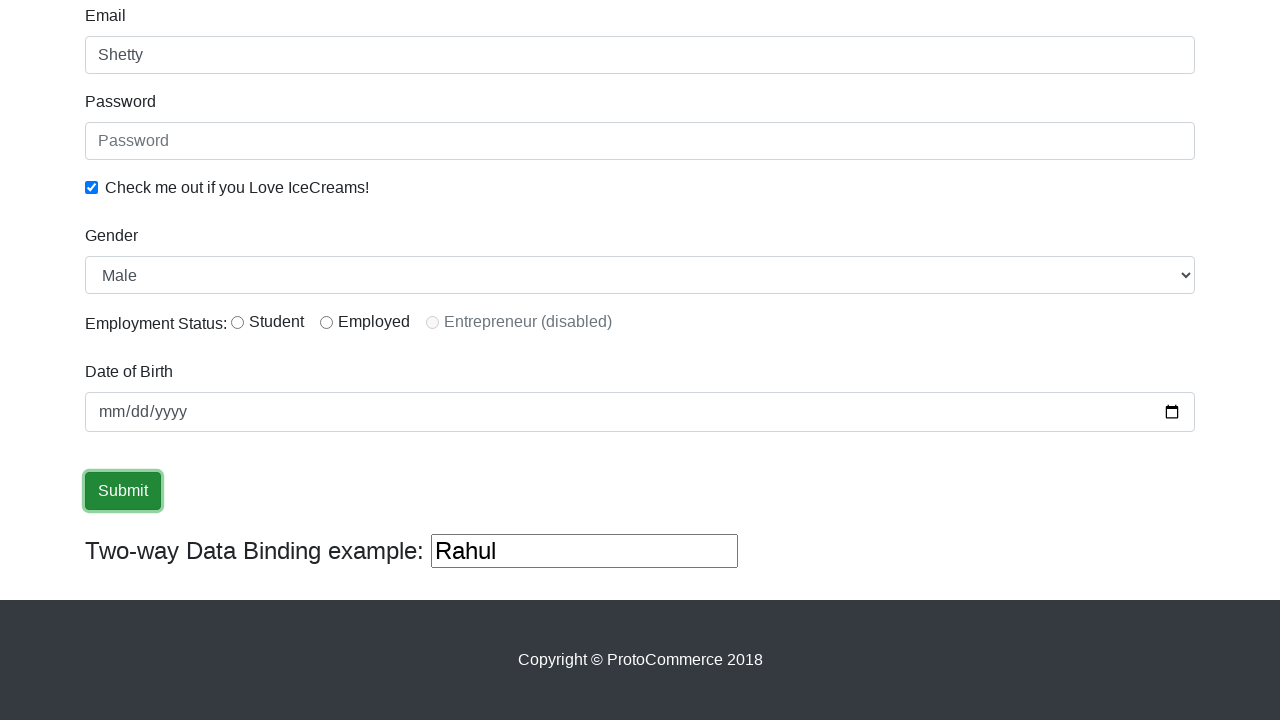